Tests UI interactions on an automation practice page by clicking a radio button and selecting an option from a dropdown menu.

Starting URL: https://www.rahulshettyacademy.com/AutomationPractice/

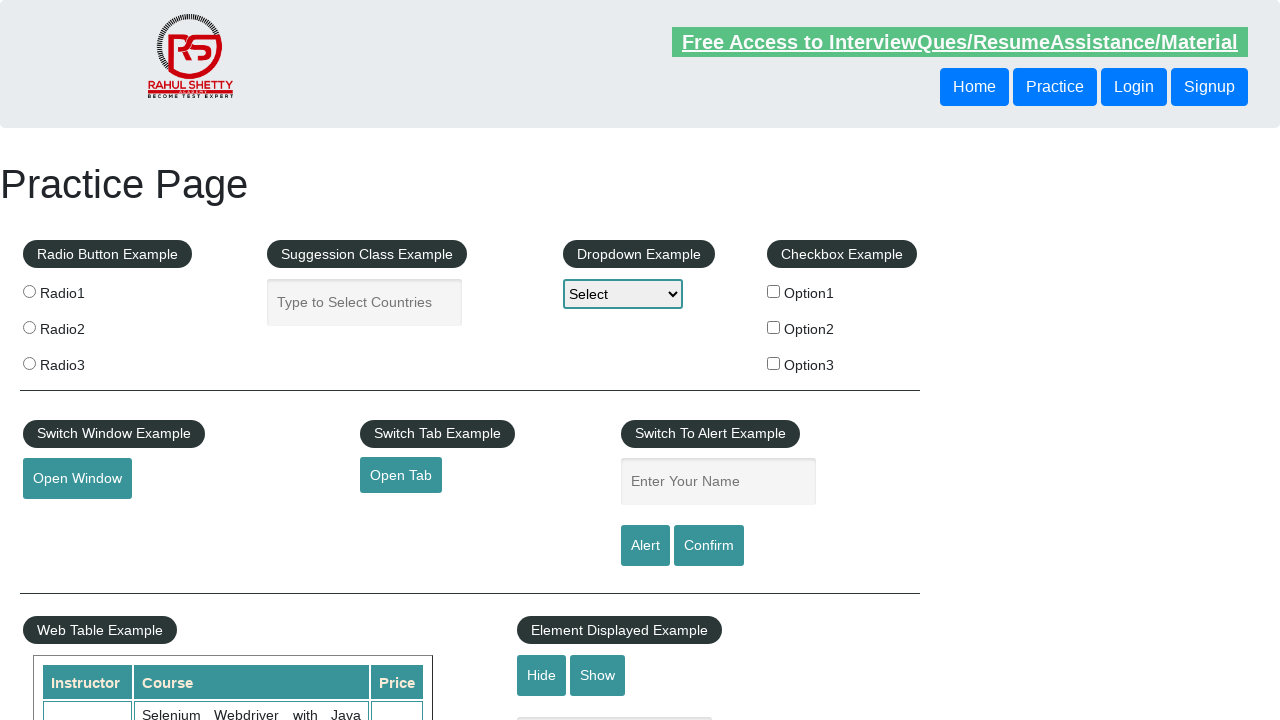

Clicked radio button 1 at (29, 291) on input[value='radio1']
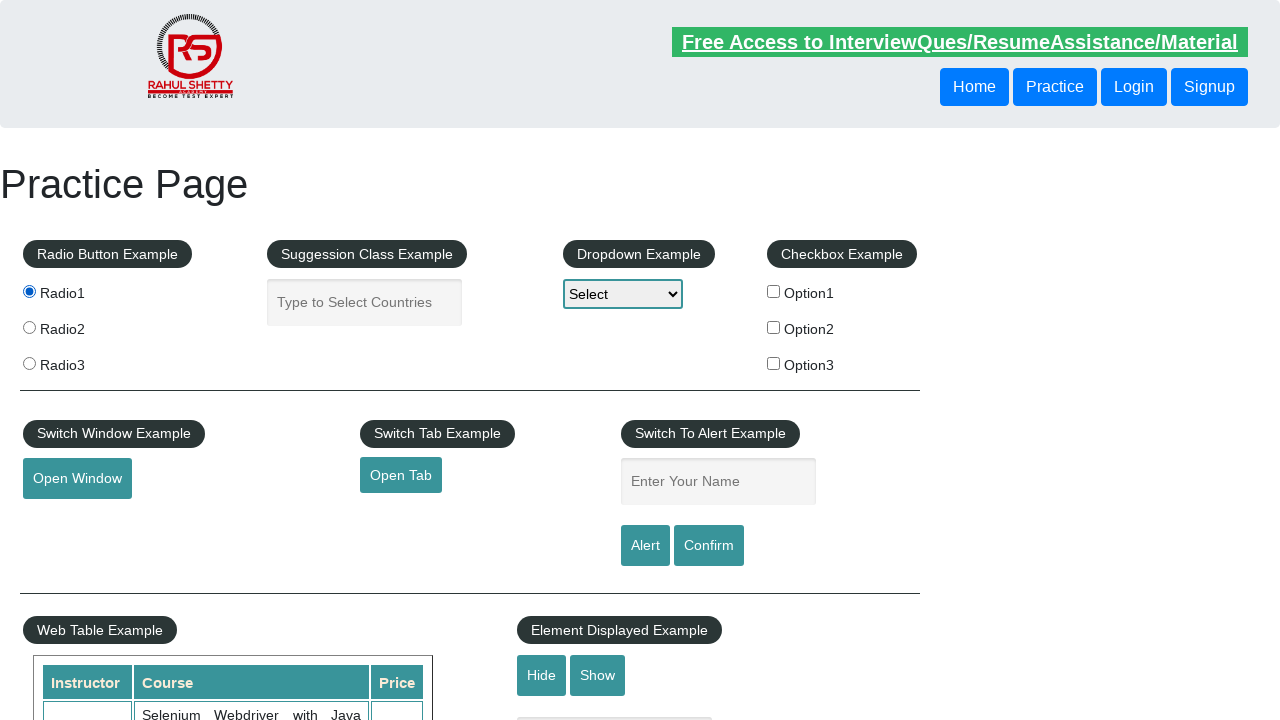

Selected 'Option1' from dropdown menu on #dropdown-class-example
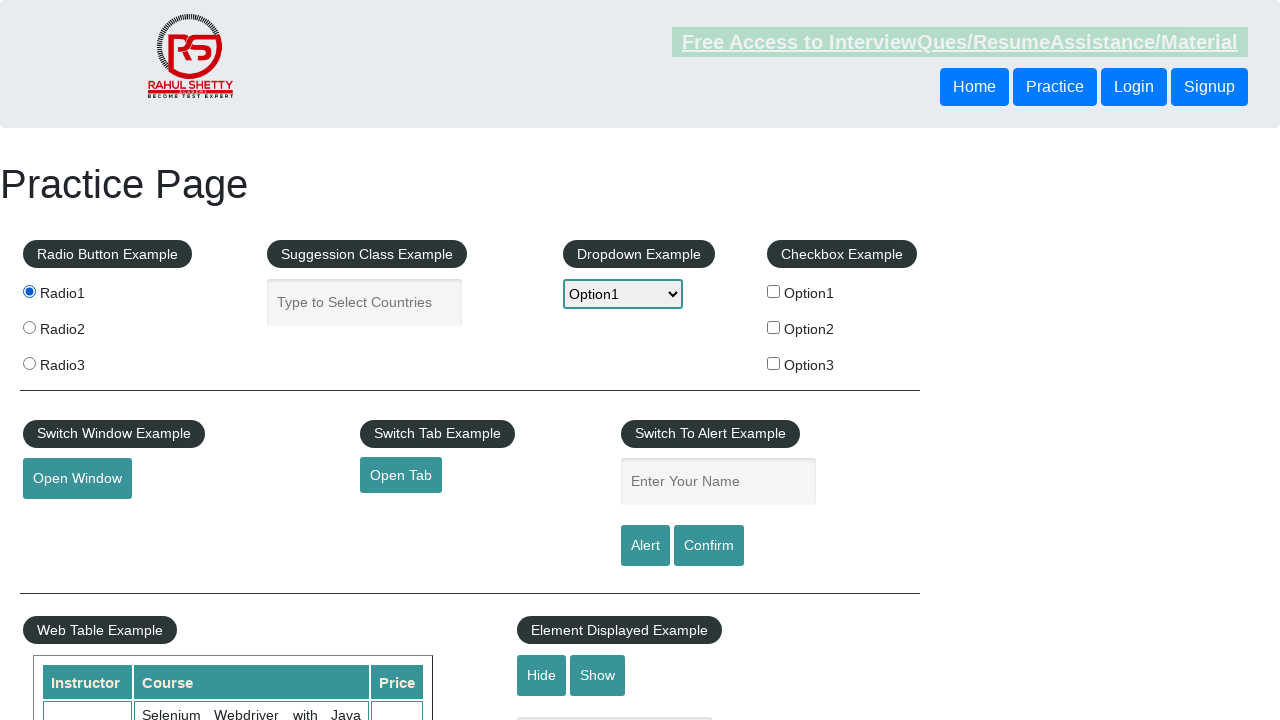

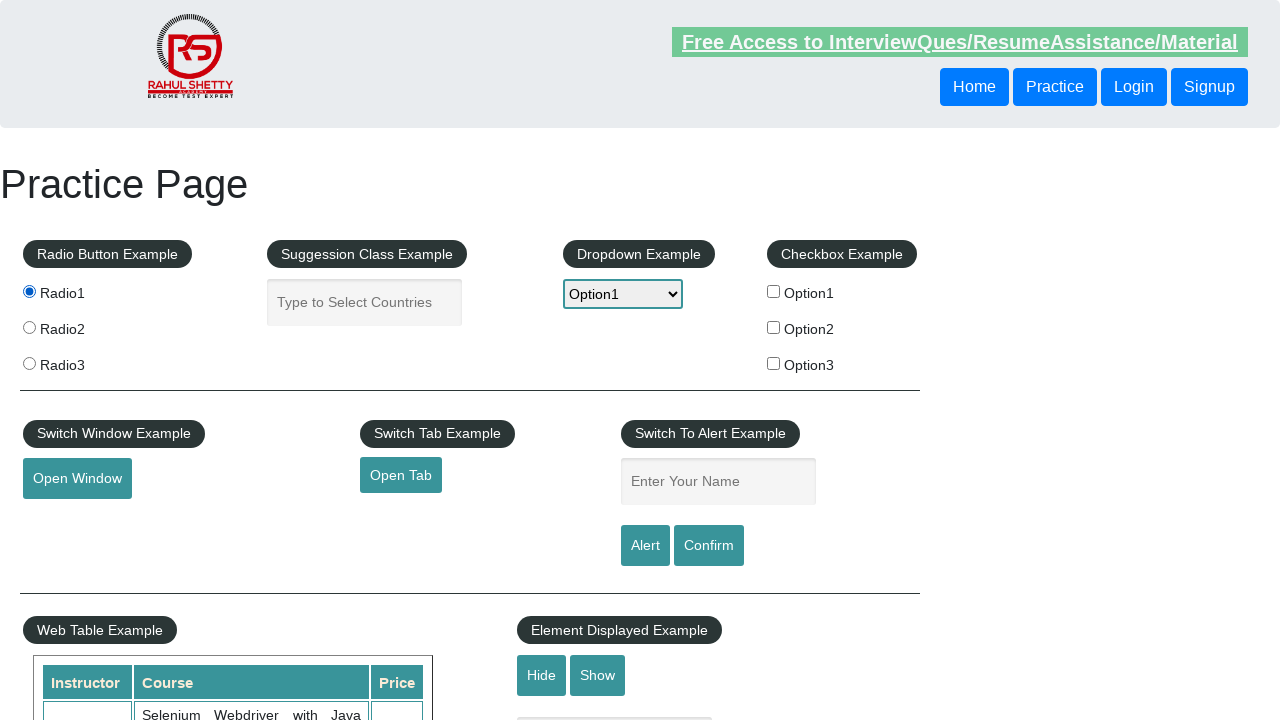